Navigates to an online maze game for children, waits for the page to load, and clicks on the game container to start the game. Then simulates arrow key presses to navigate through the maze.

Starting URL: https://www.juegosinfantilespum.com/laberintos-online/12-auto-buhos.php

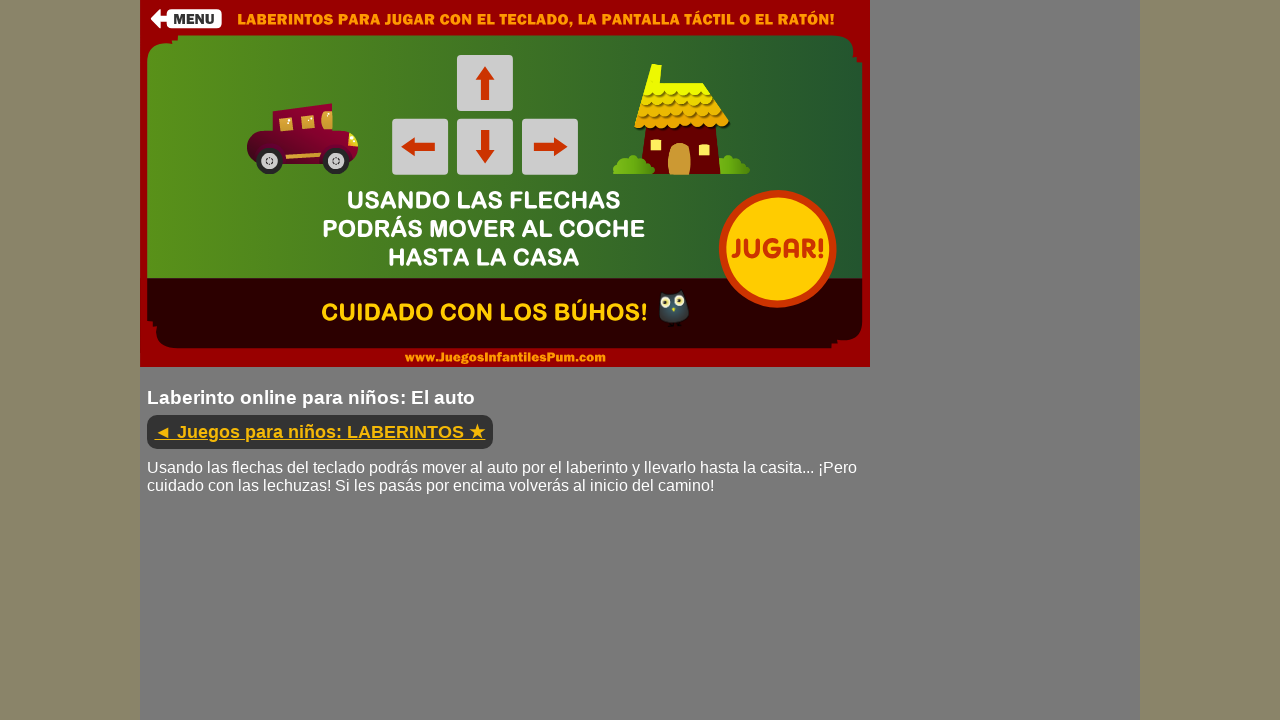

Waited 5 seconds for maze game page to fully load
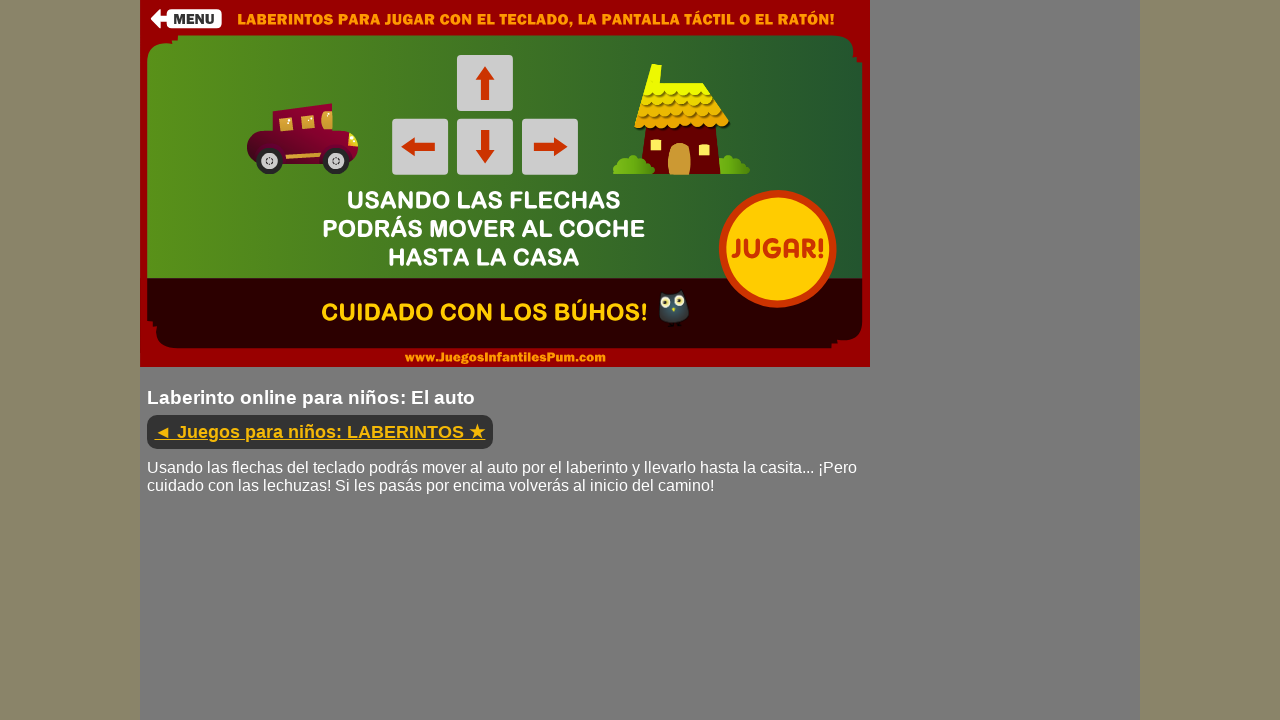

Clicked on game animation container to start the maze game at (505, 184) on #animation_container
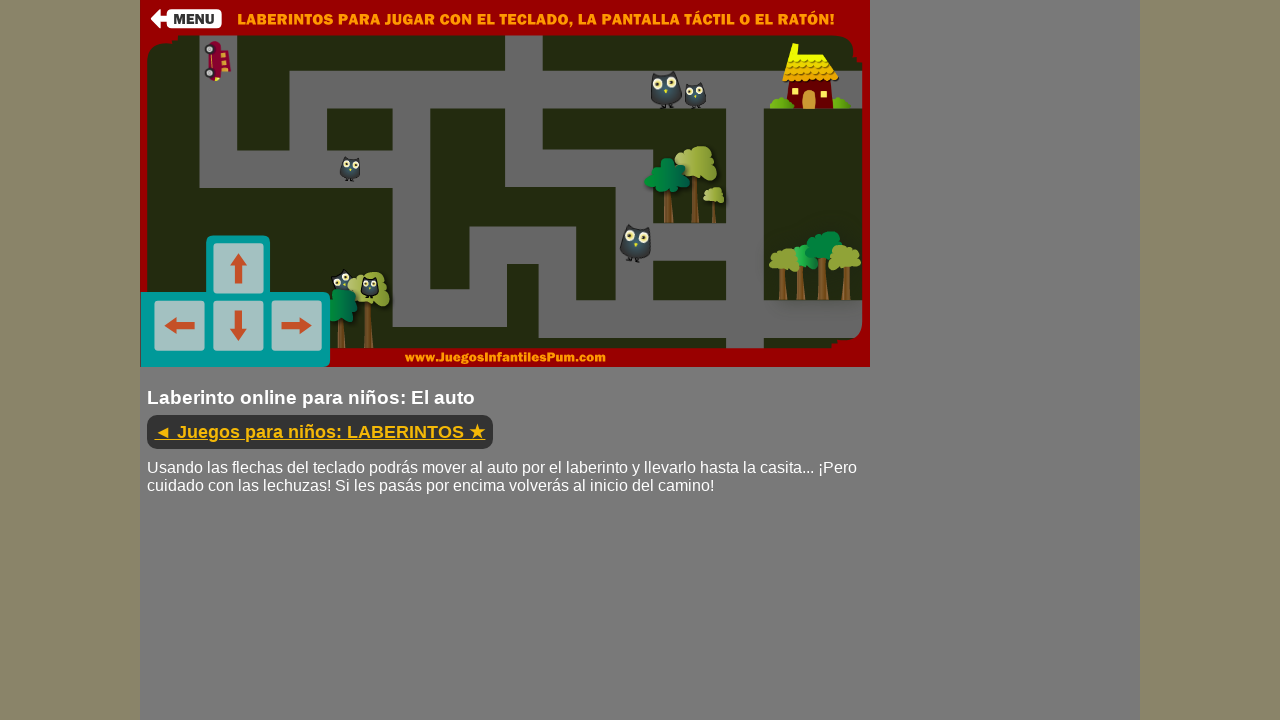

Waited 1 second for game to initialize
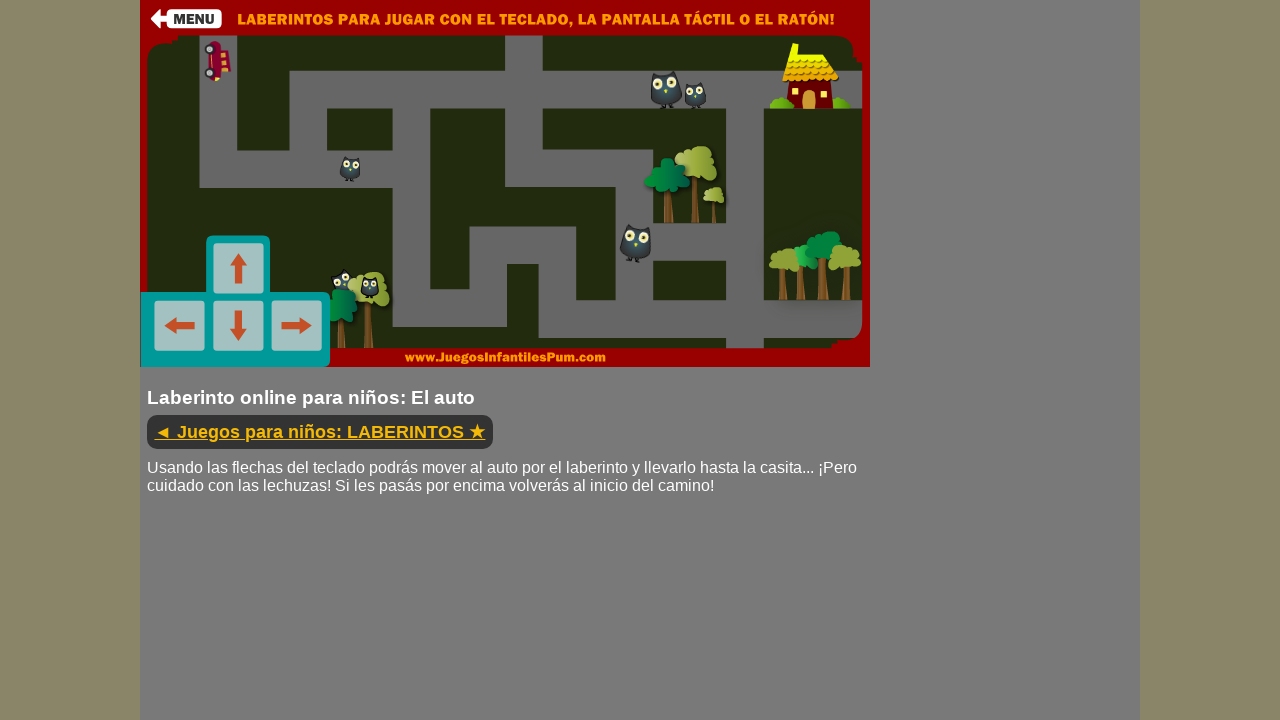

Waited 500ms before moving R
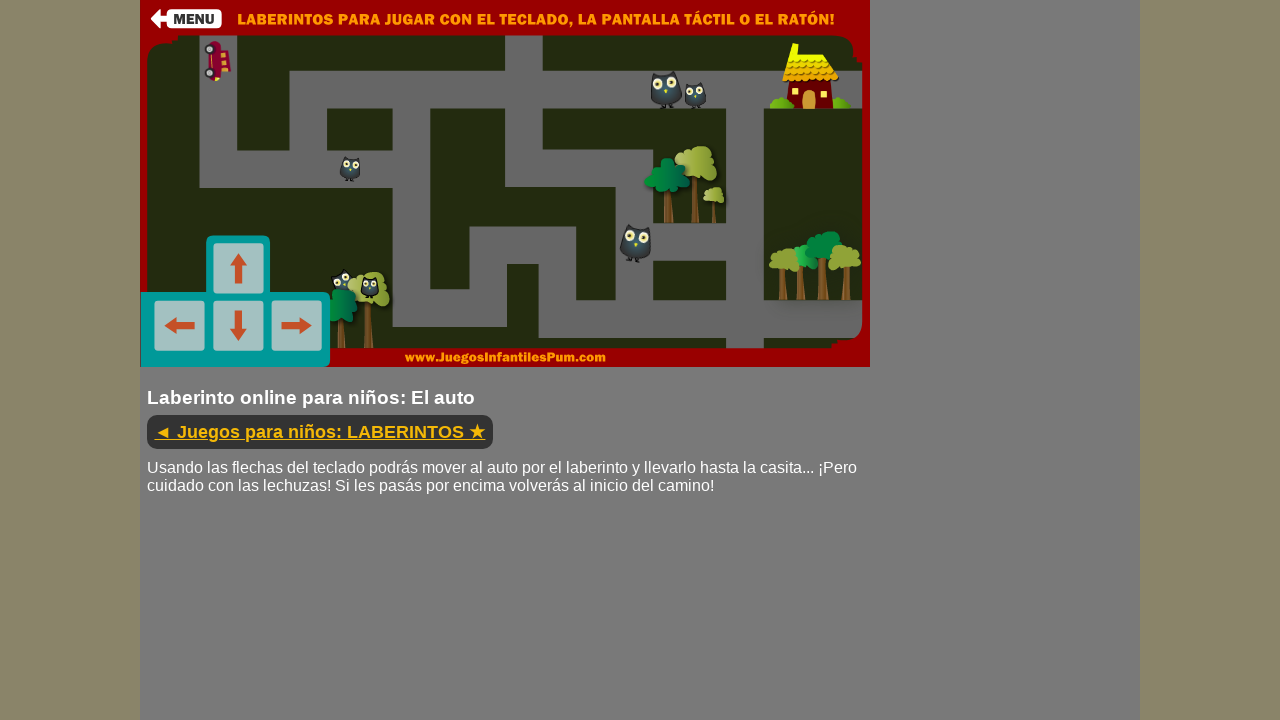

Pressed ArrowRight to move right in the maze
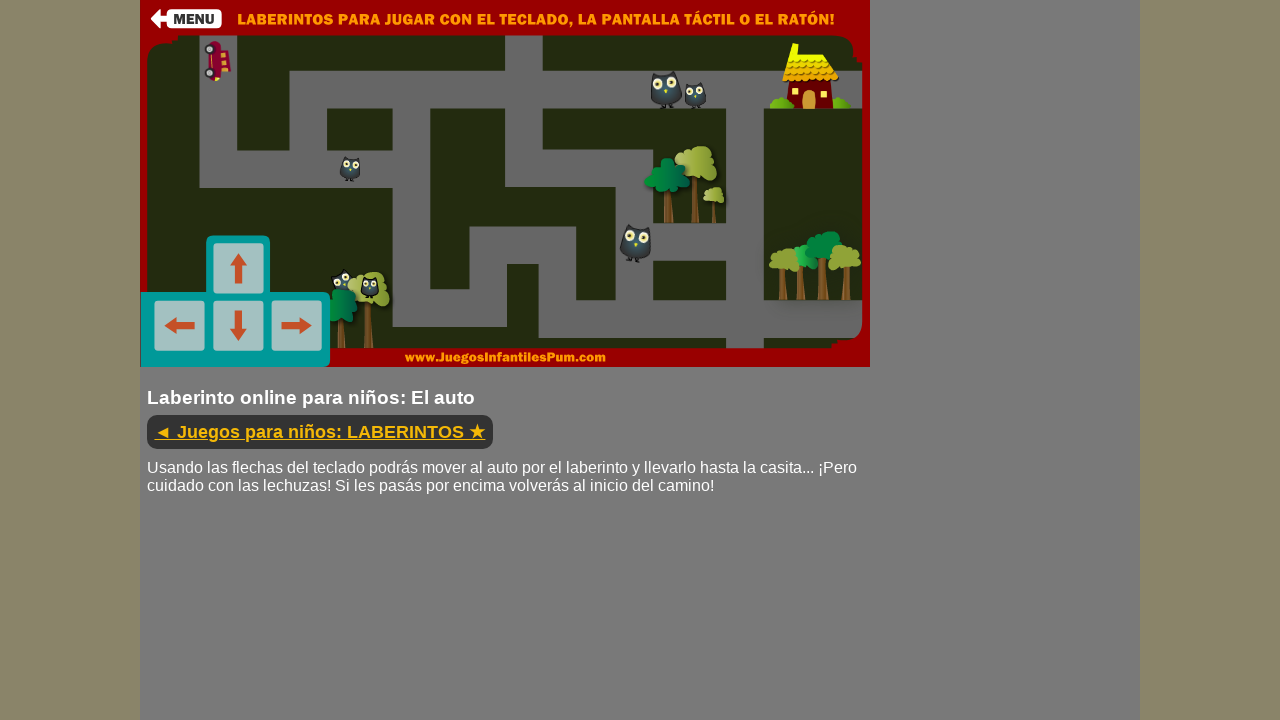

Waited 500ms before moving R
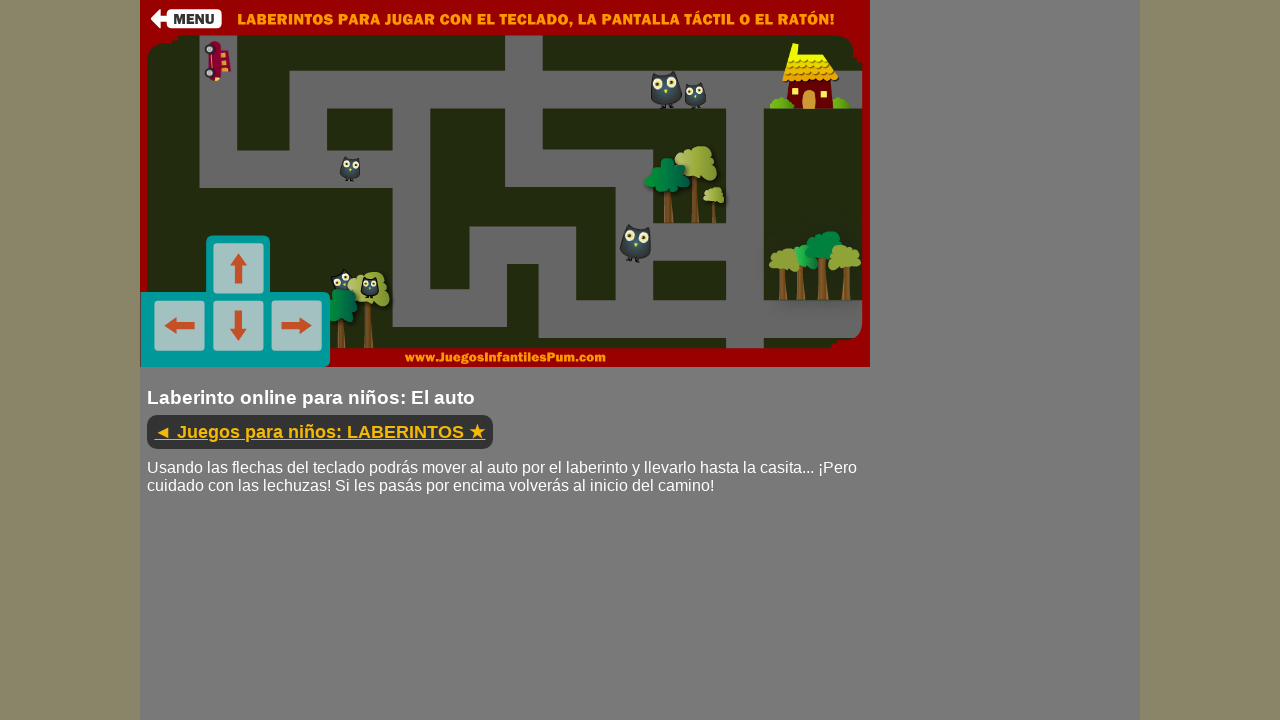

Pressed ArrowRight to move right in the maze
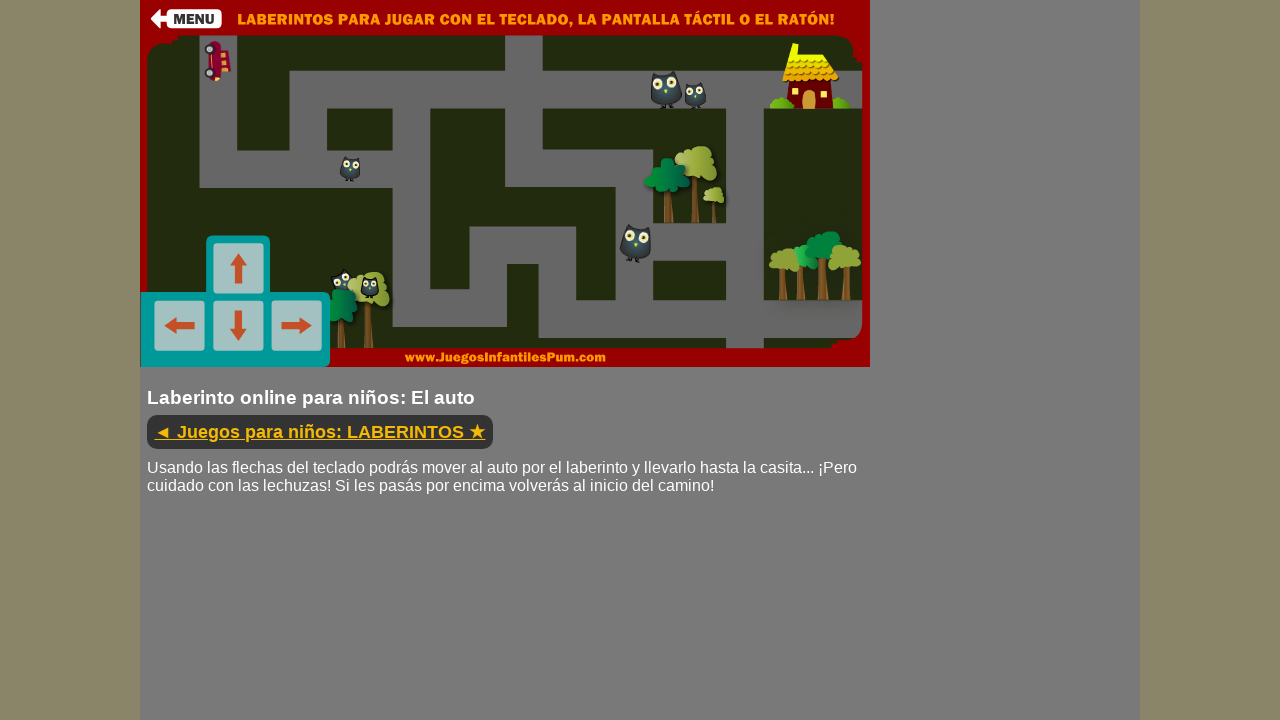

Waited 500ms before moving D
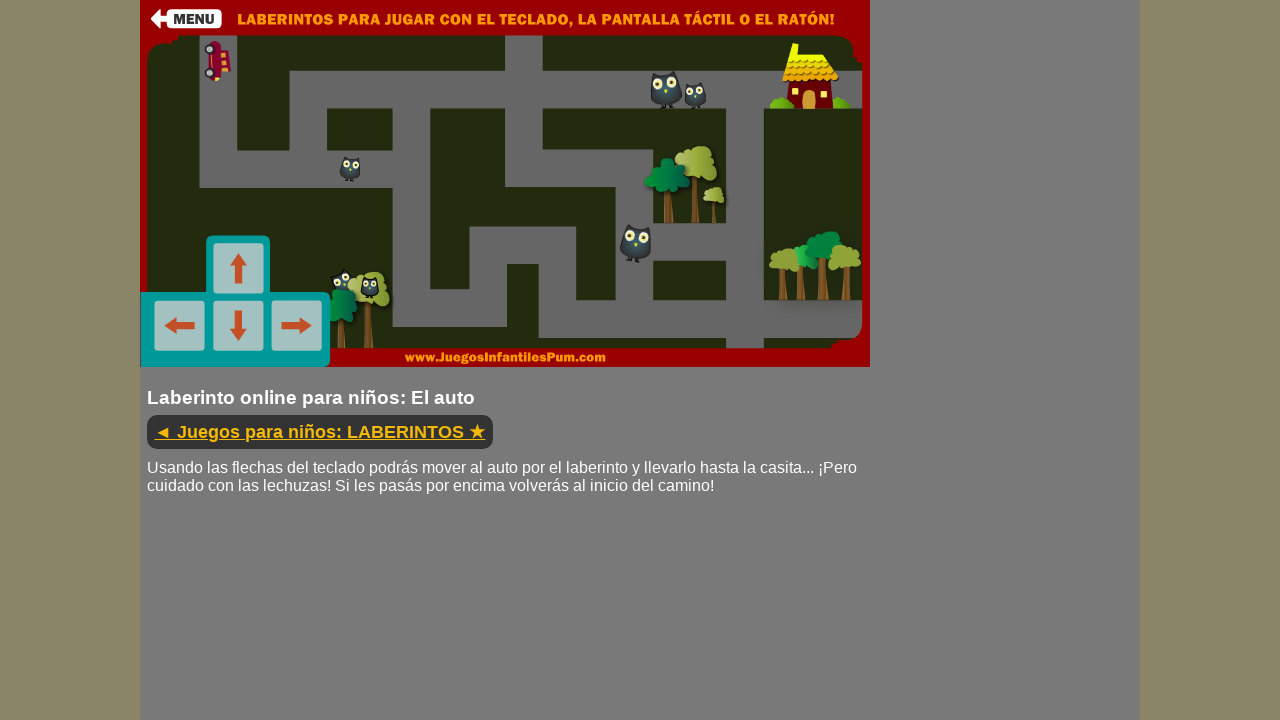

Pressed ArrowDown to move down in the maze
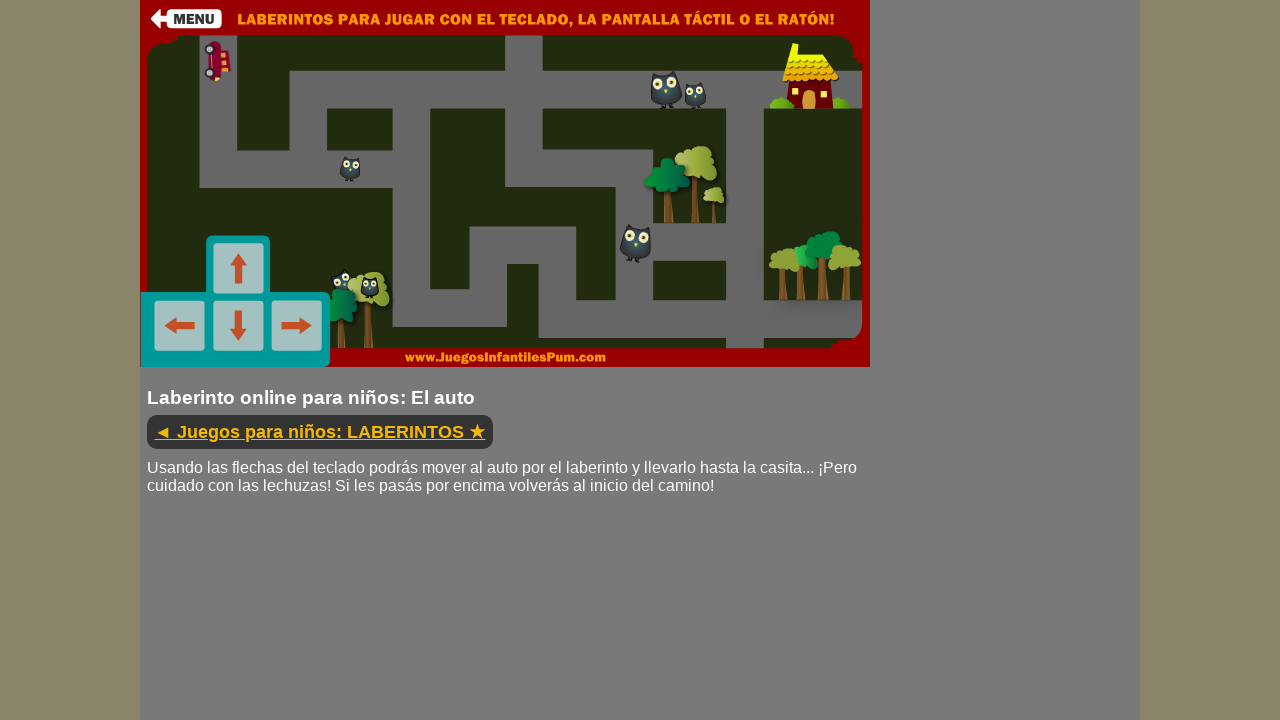

Waited 500ms before moving D
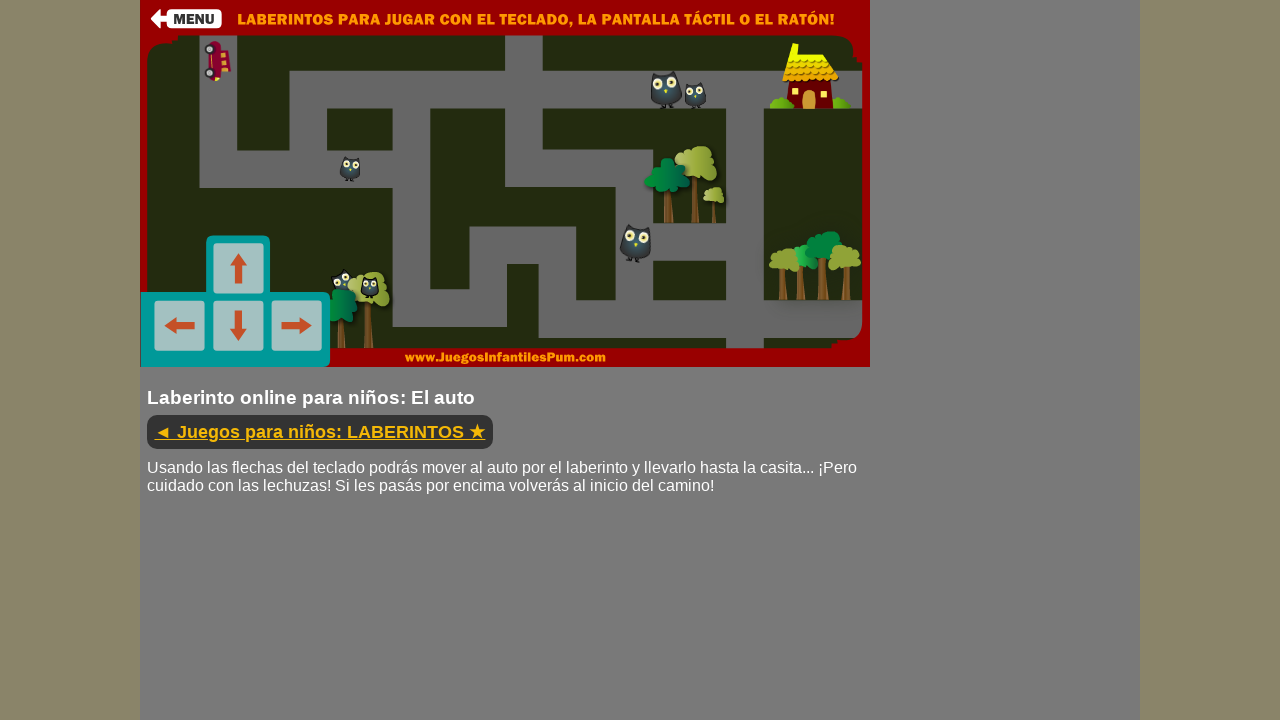

Pressed ArrowDown to move down in the maze
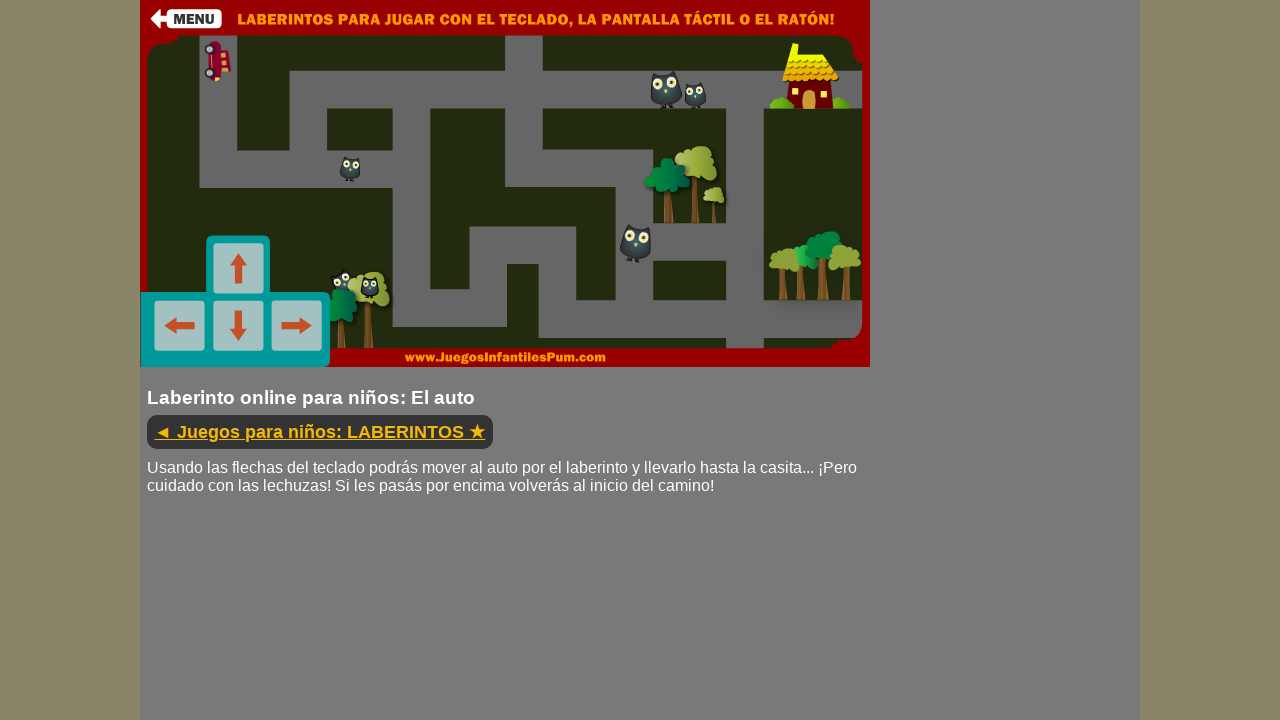

Waited 500ms before moving R
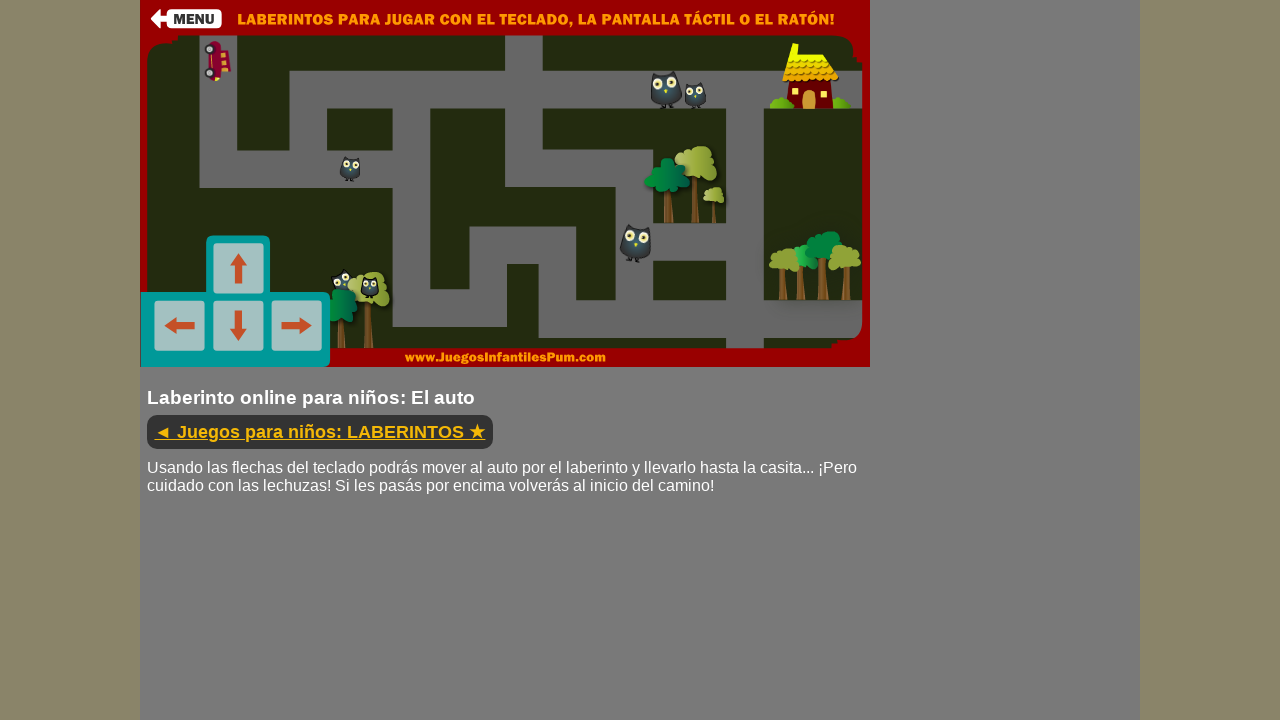

Pressed ArrowRight to move right in the maze
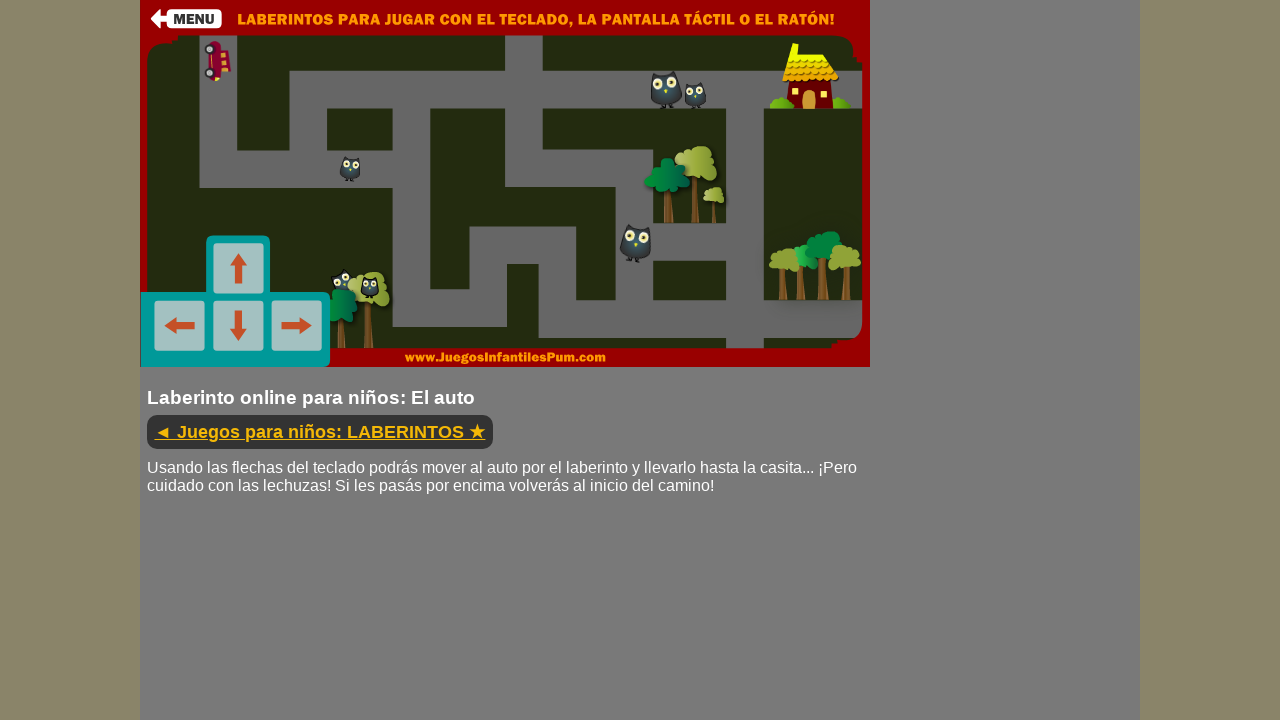

Waited 500ms before moving U
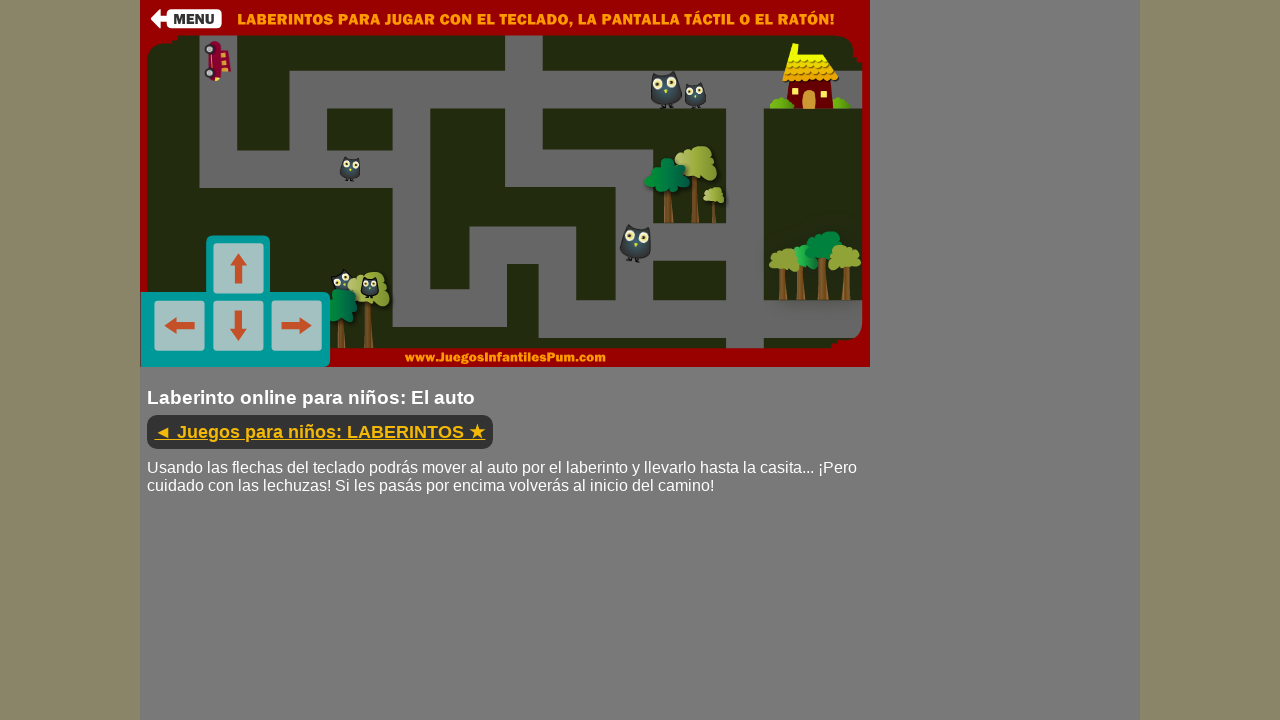

Pressed ArrowUp to move up in the maze
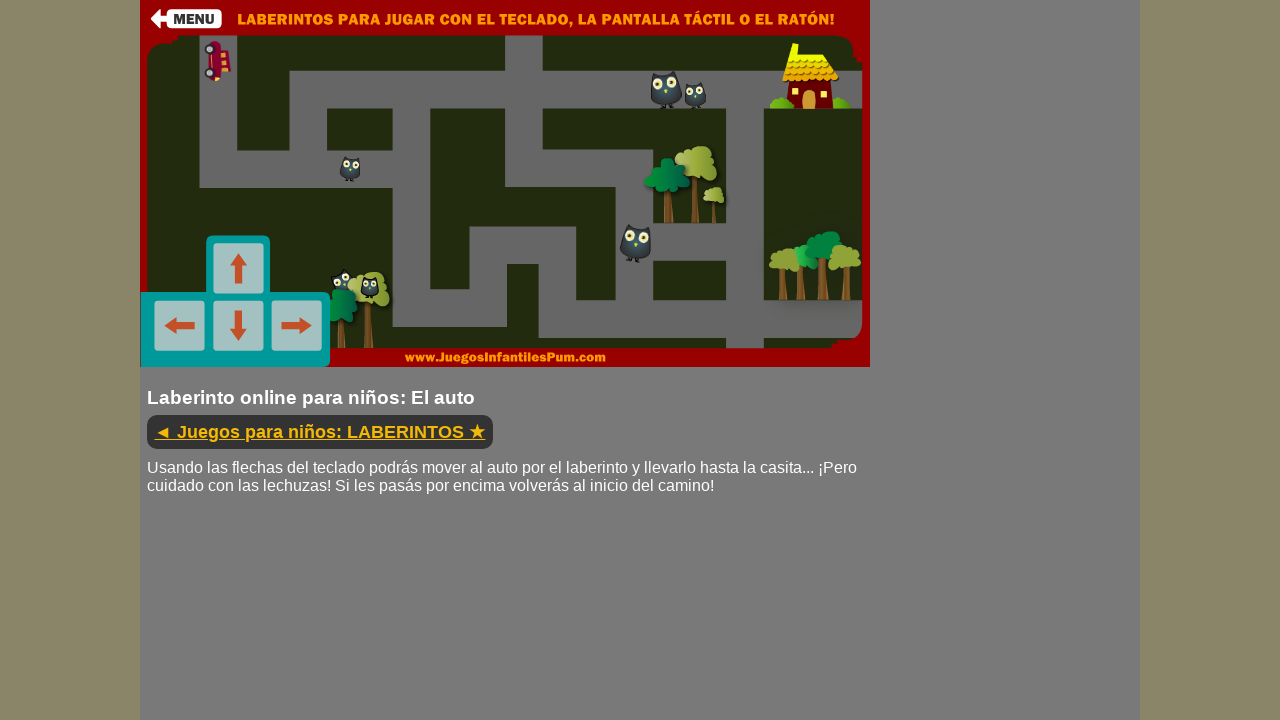

Waited 500ms before moving R
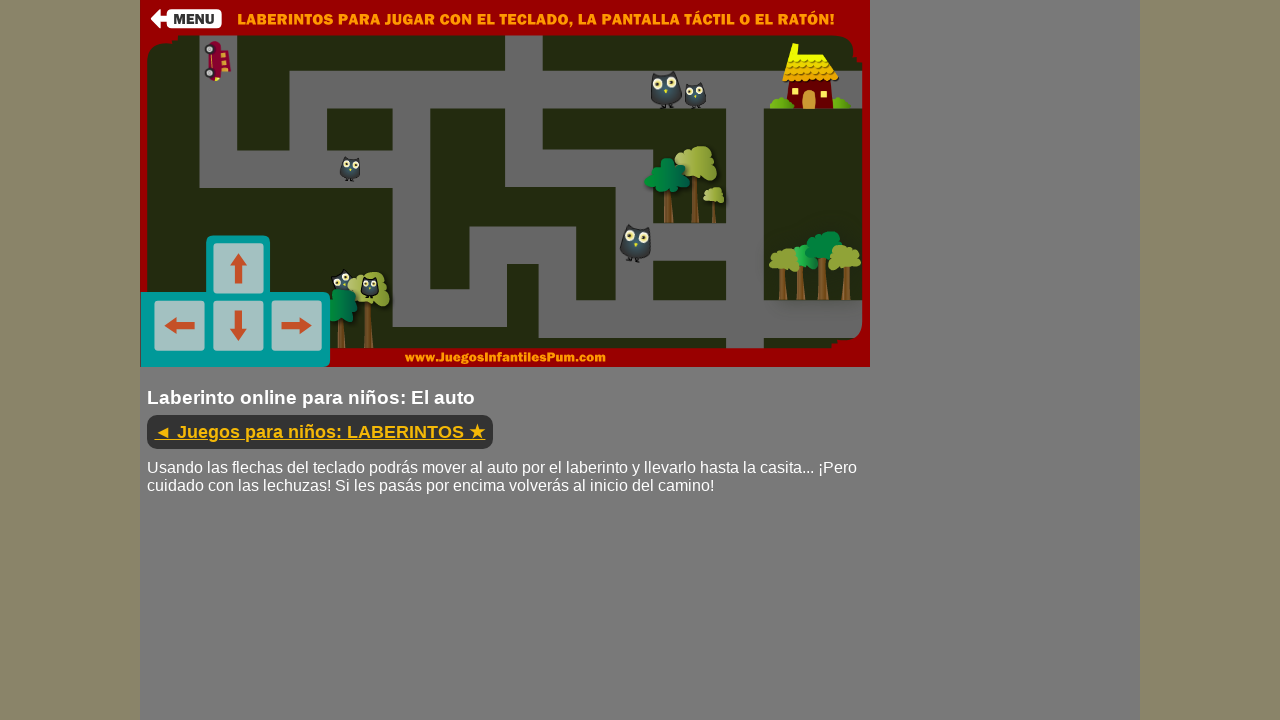

Pressed ArrowRight to move right in the maze
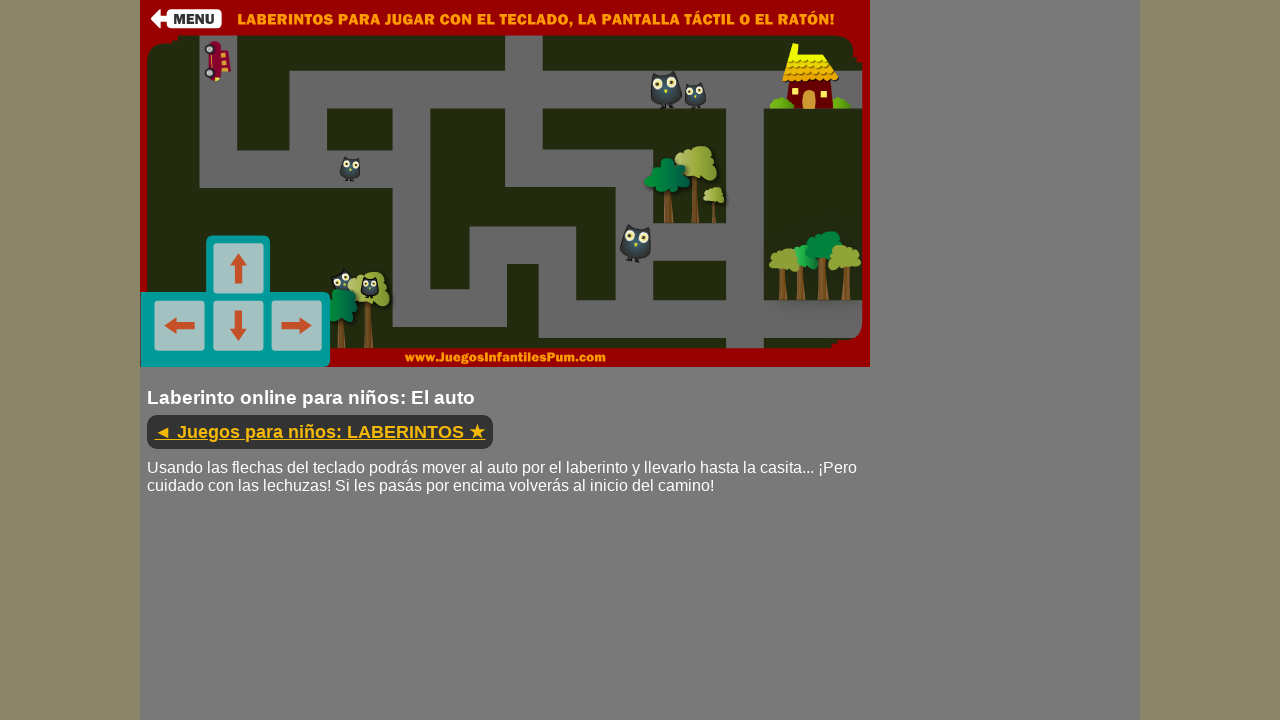

Waited 500ms before moving D
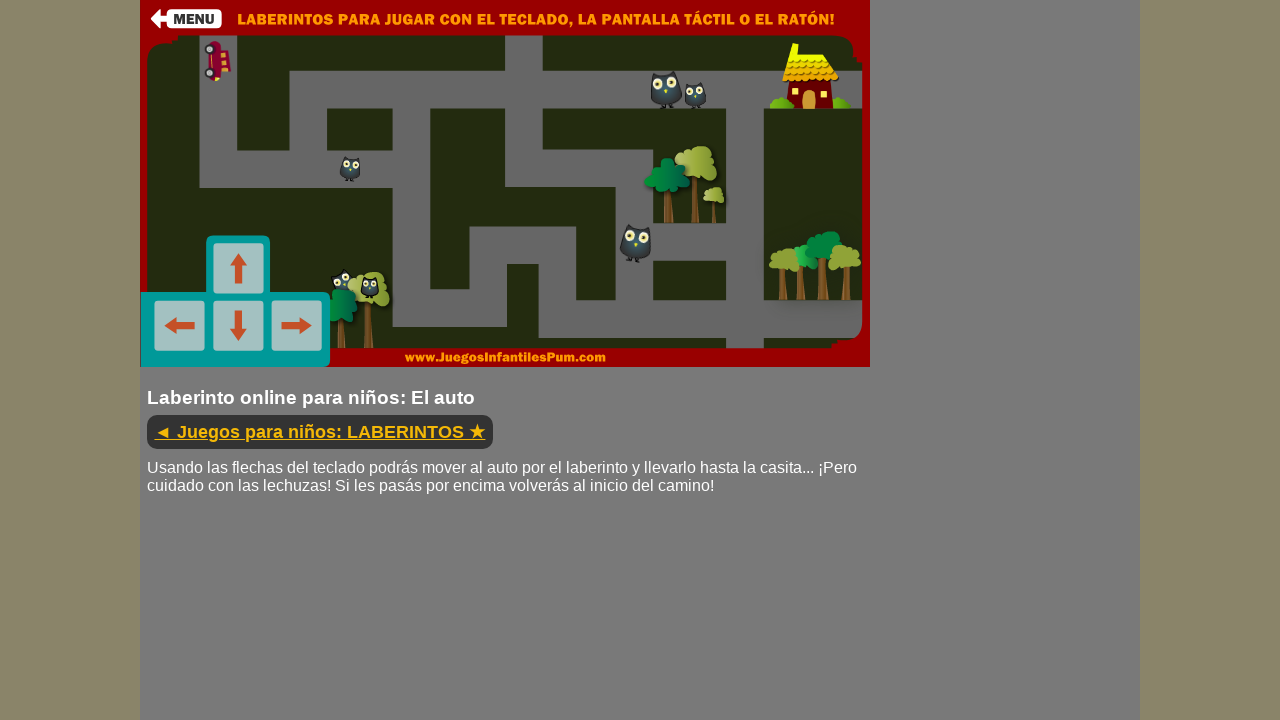

Pressed ArrowDown to move down in the maze
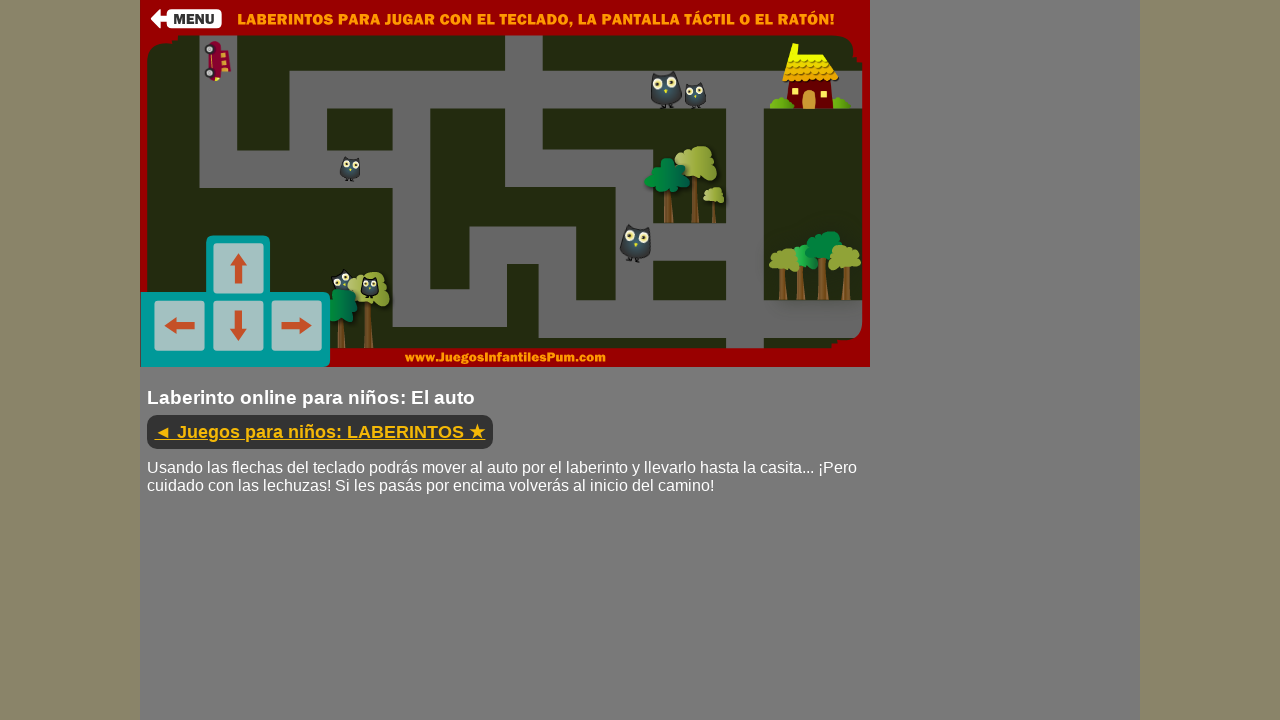

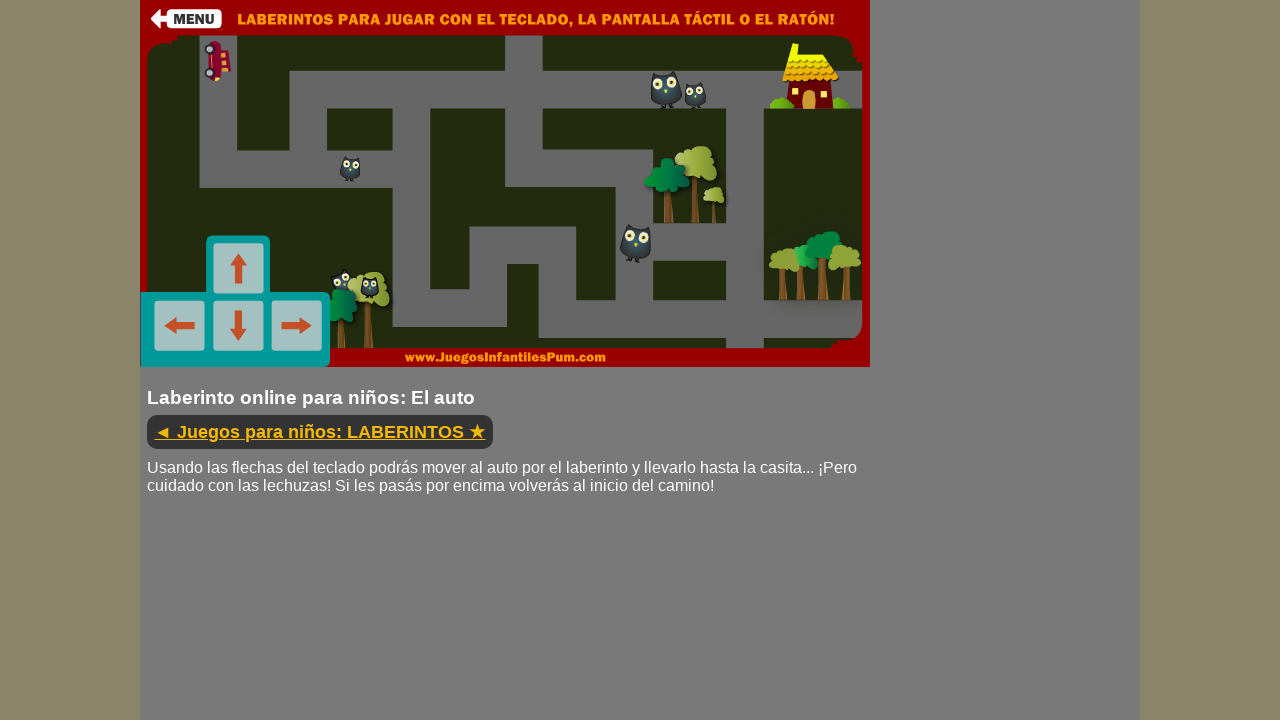